Tests multi-select dropdown functionality by selecting multiple options, verifying selections, and then deselecting all options

Starting URL: https://www.hyrtutorials.com/p/html-dropdown-elements-practice.html

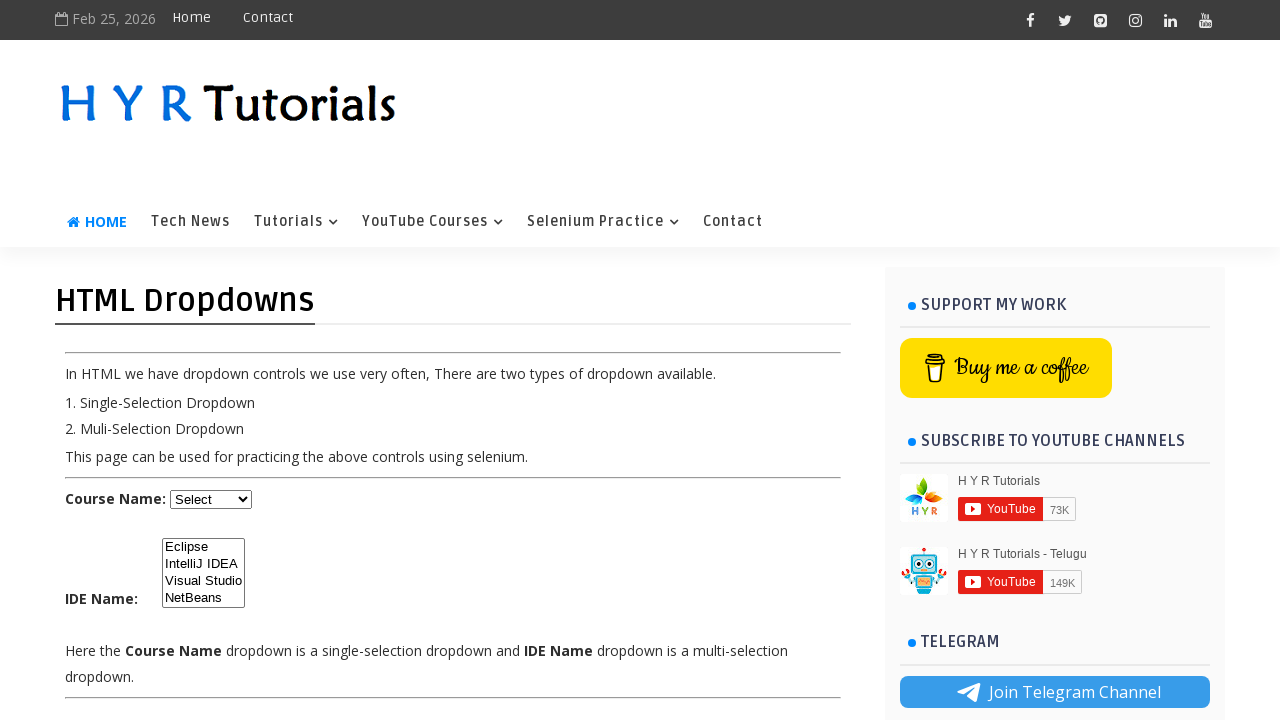

Located multi-select dropdown element with id 'ide'
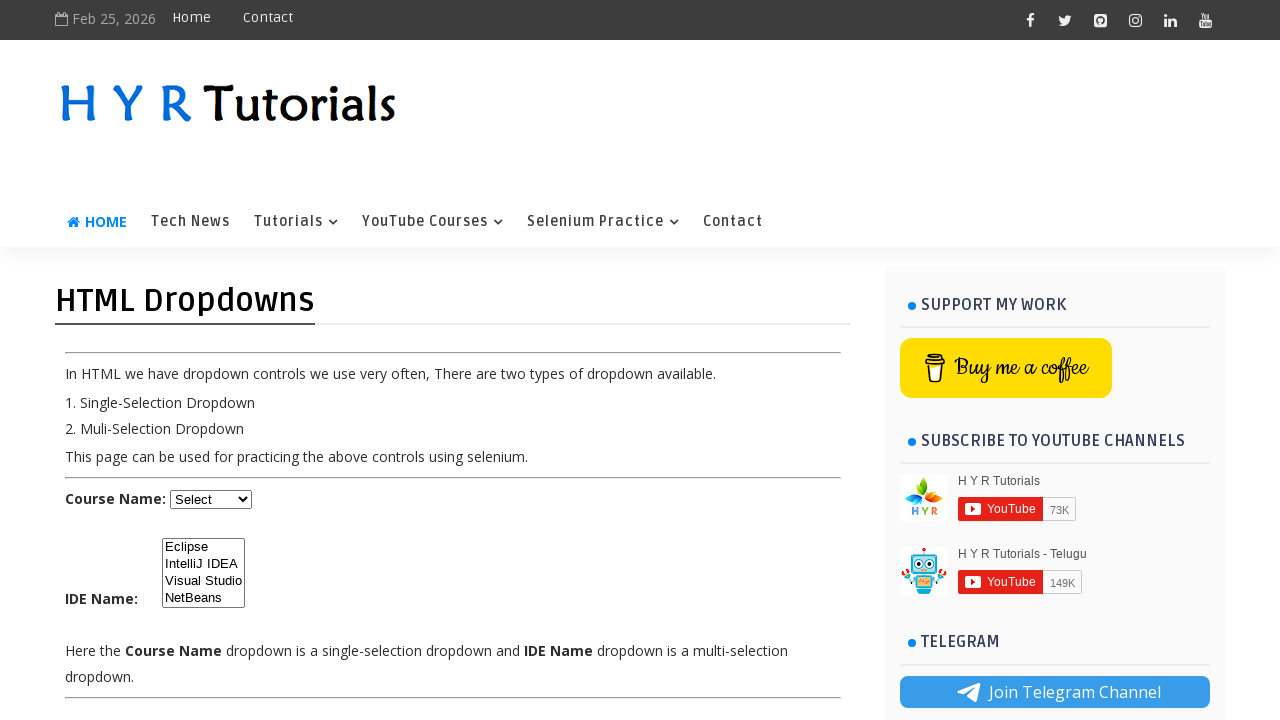

Selected first option (index 0) from dropdown on select#ide
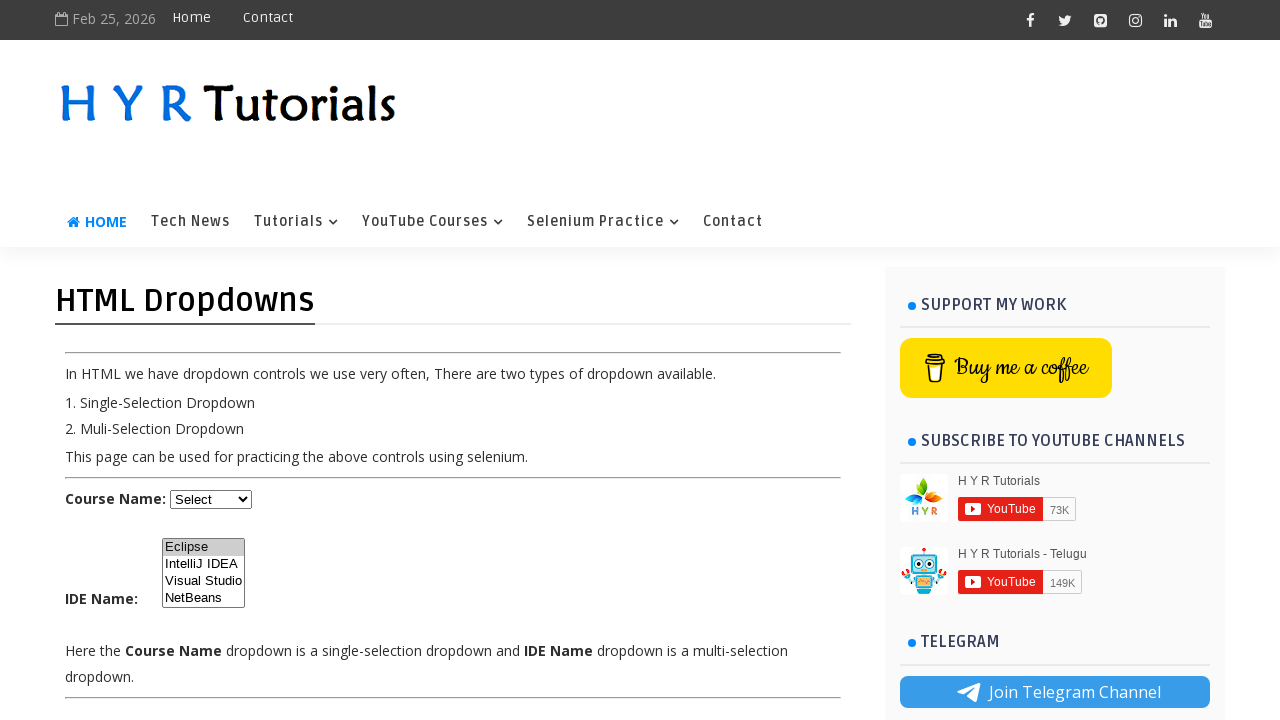

Selected second option (index 1) from dropdown on select#ide
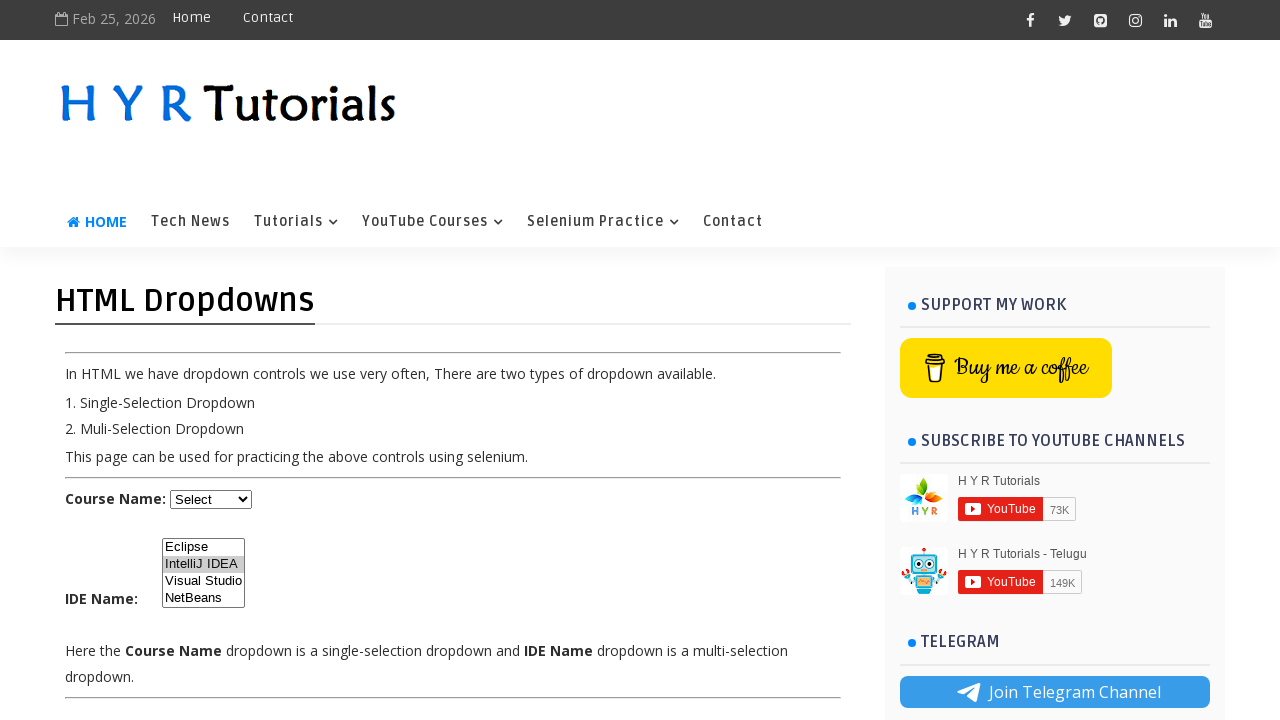

Selected third option (index 2) from dropdown on select#ide
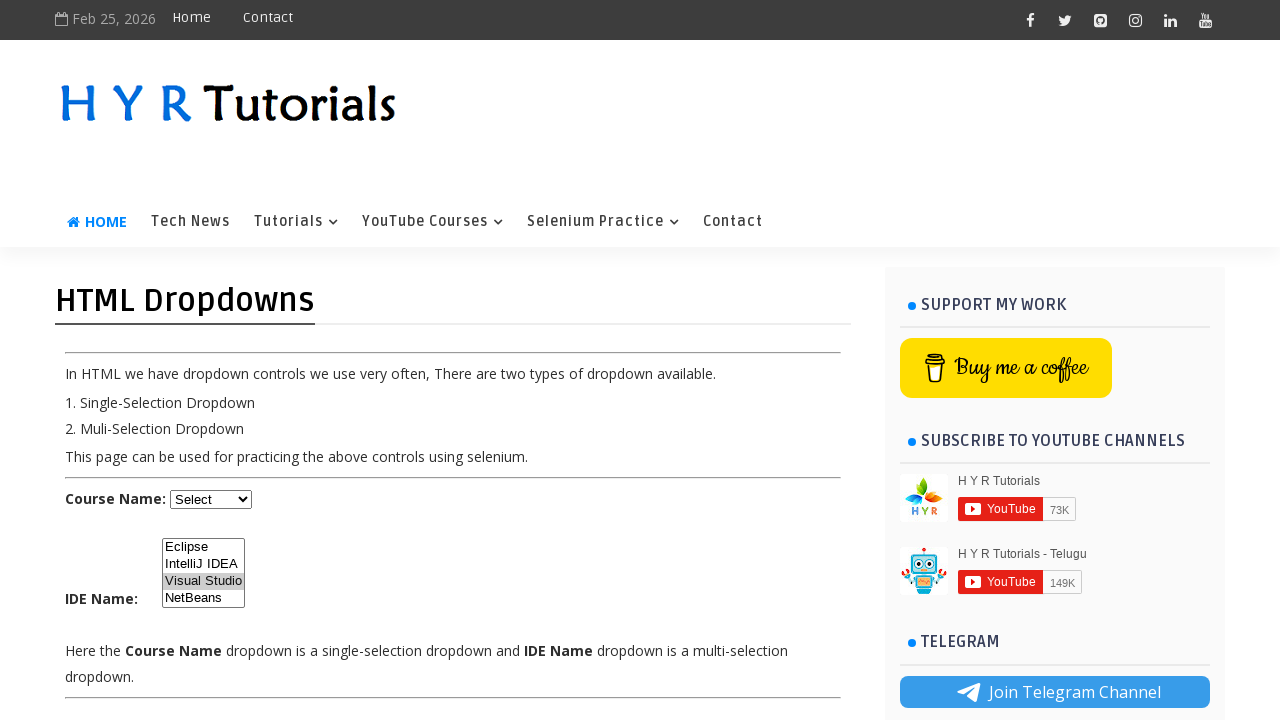

Selected fourth option (index 3) from dropdown on select#ide
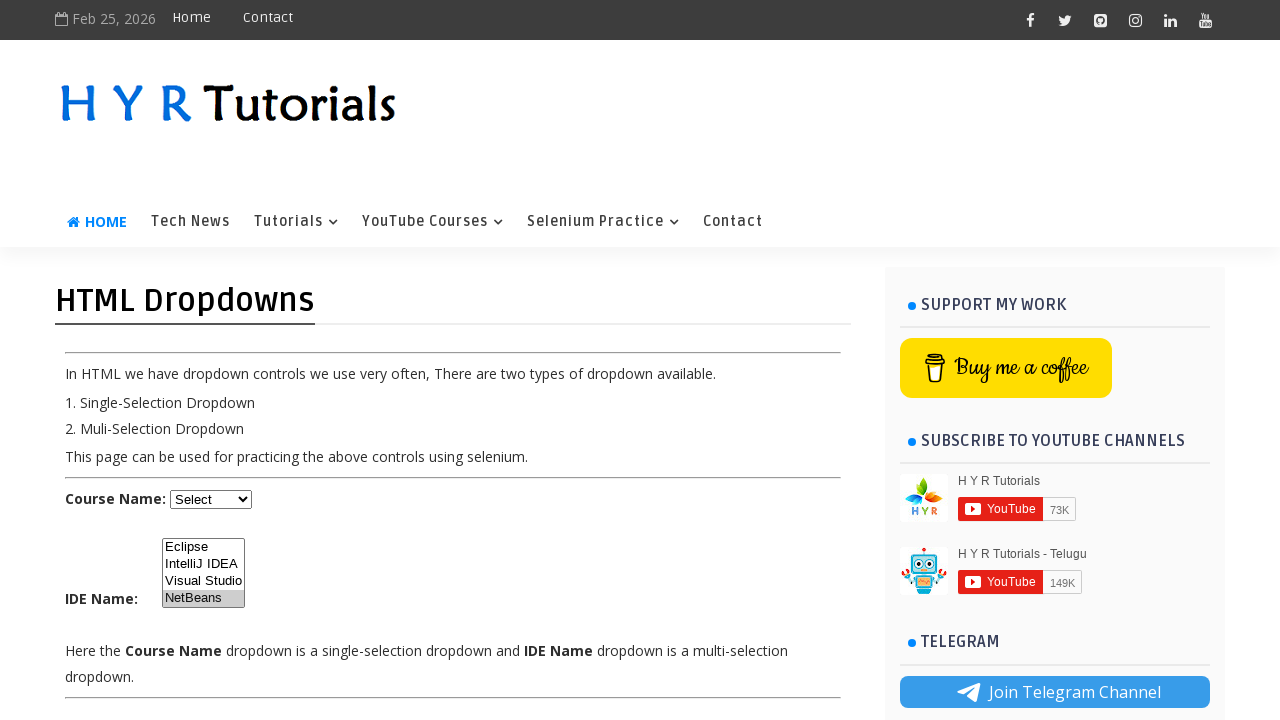

Retrieved all selected options from dropdown
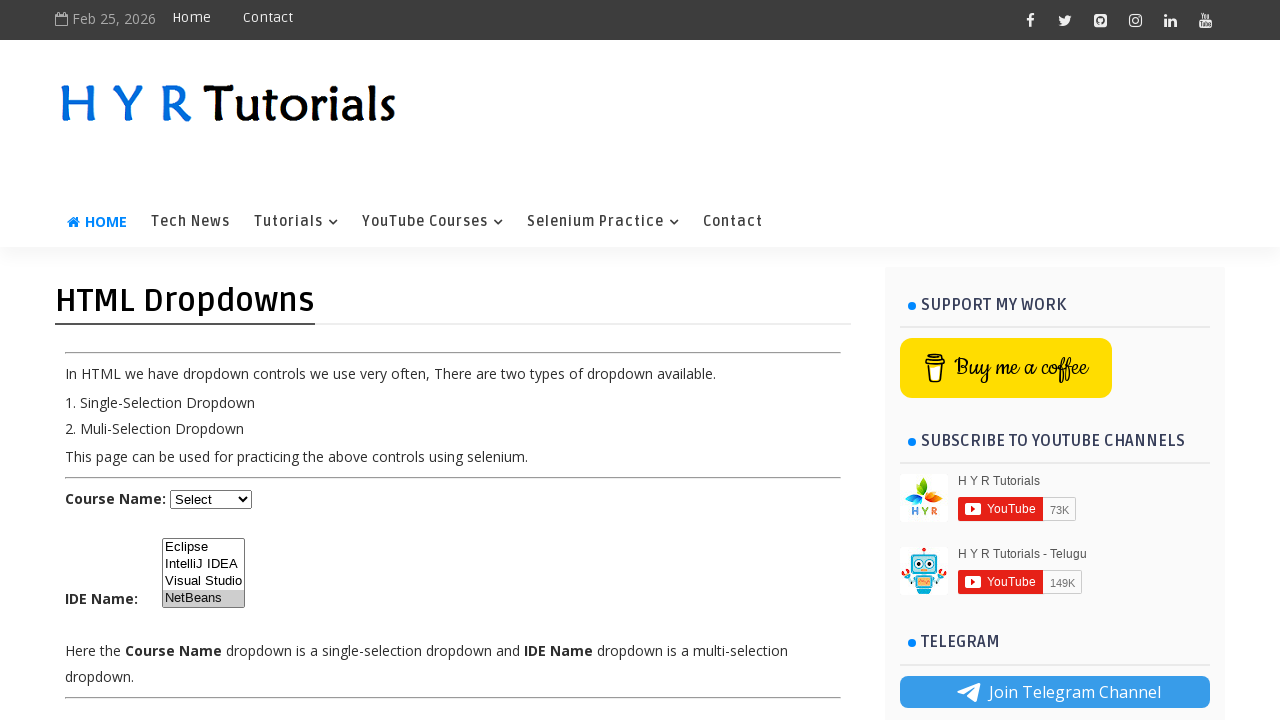

Printed selected option text: NetBeans
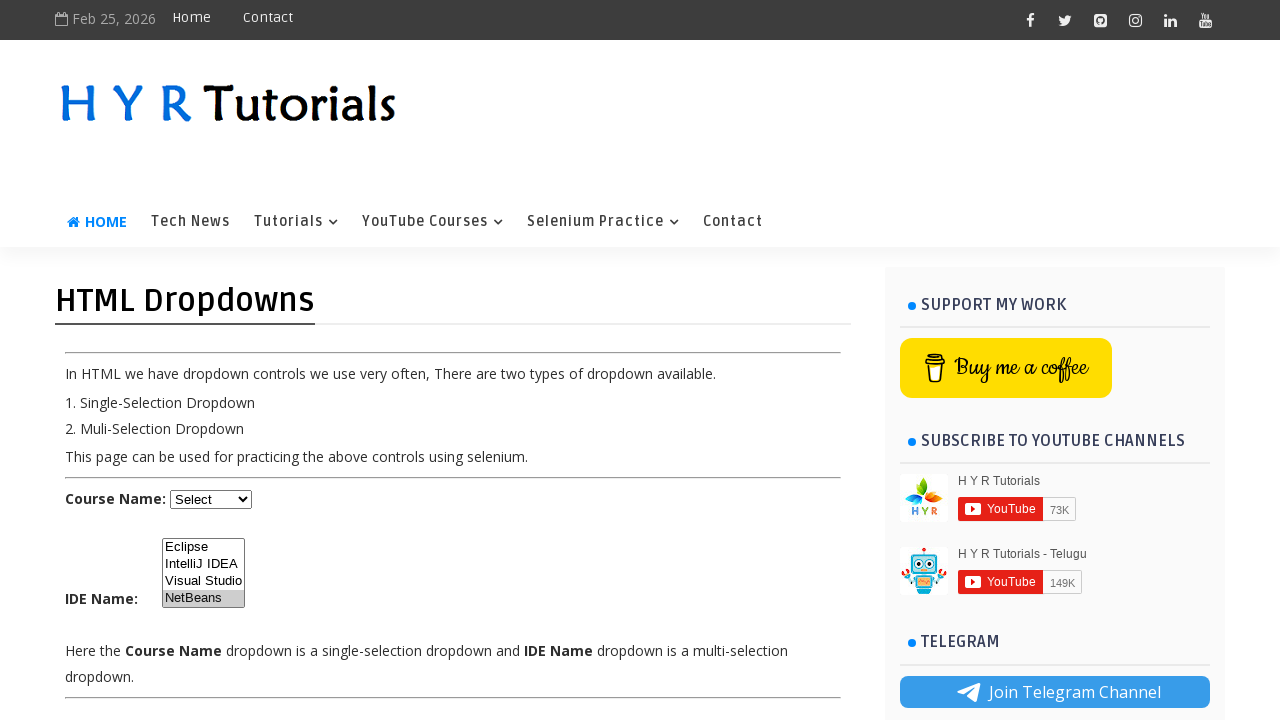

Deselected all options from the multi-select dropdown
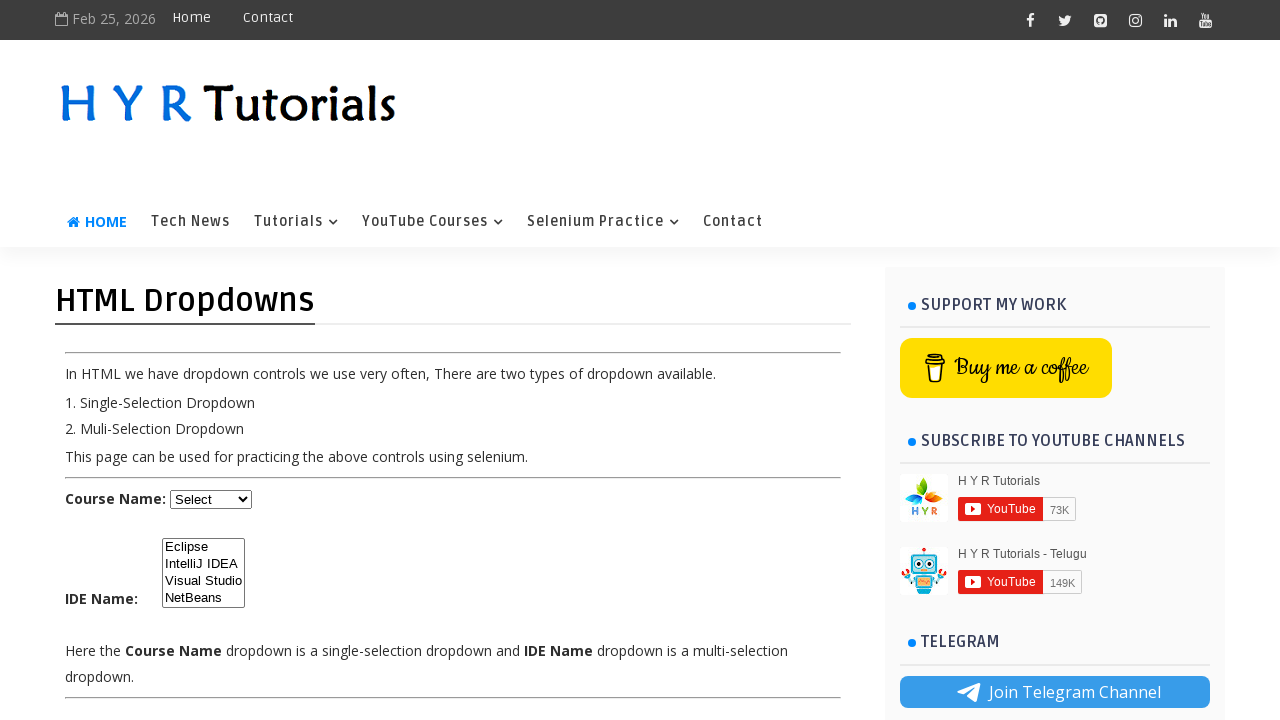

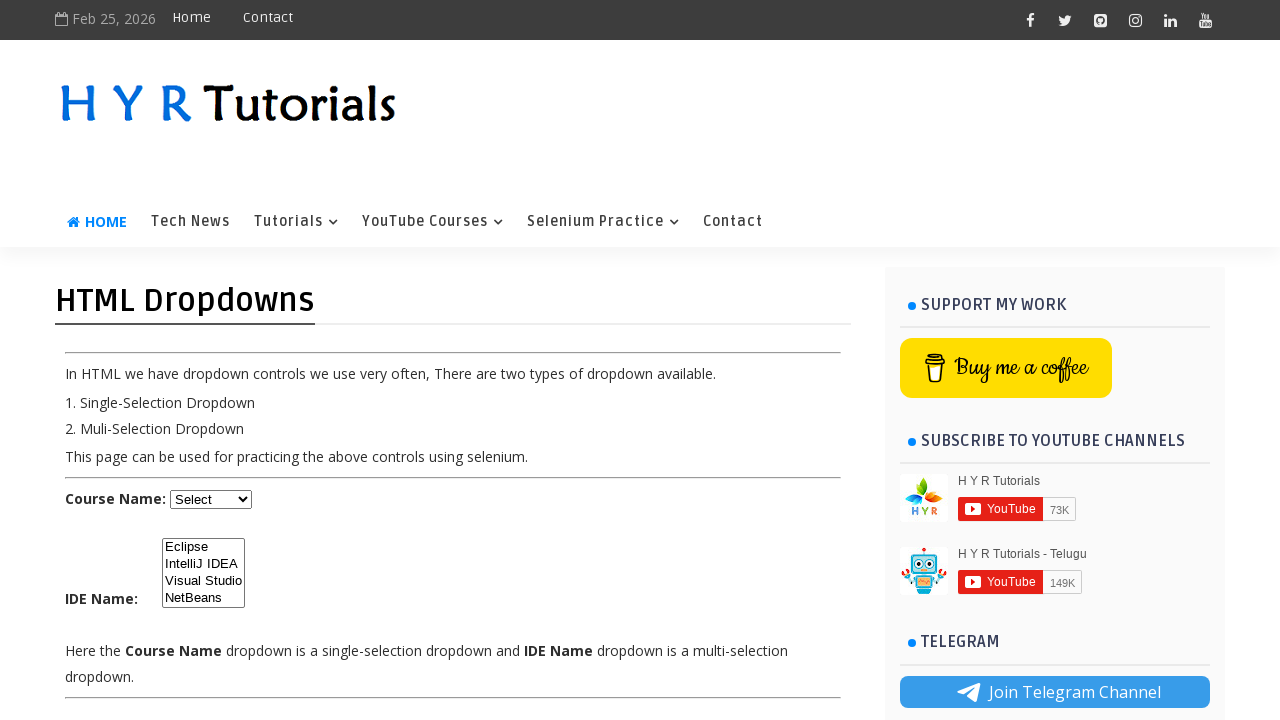